Tests dropdown selection by finding the dropdown element, locating the option with text "Option 1", and clicking it to select it.

Starting URL: http://the-internet.herokuapp.com/dropdown

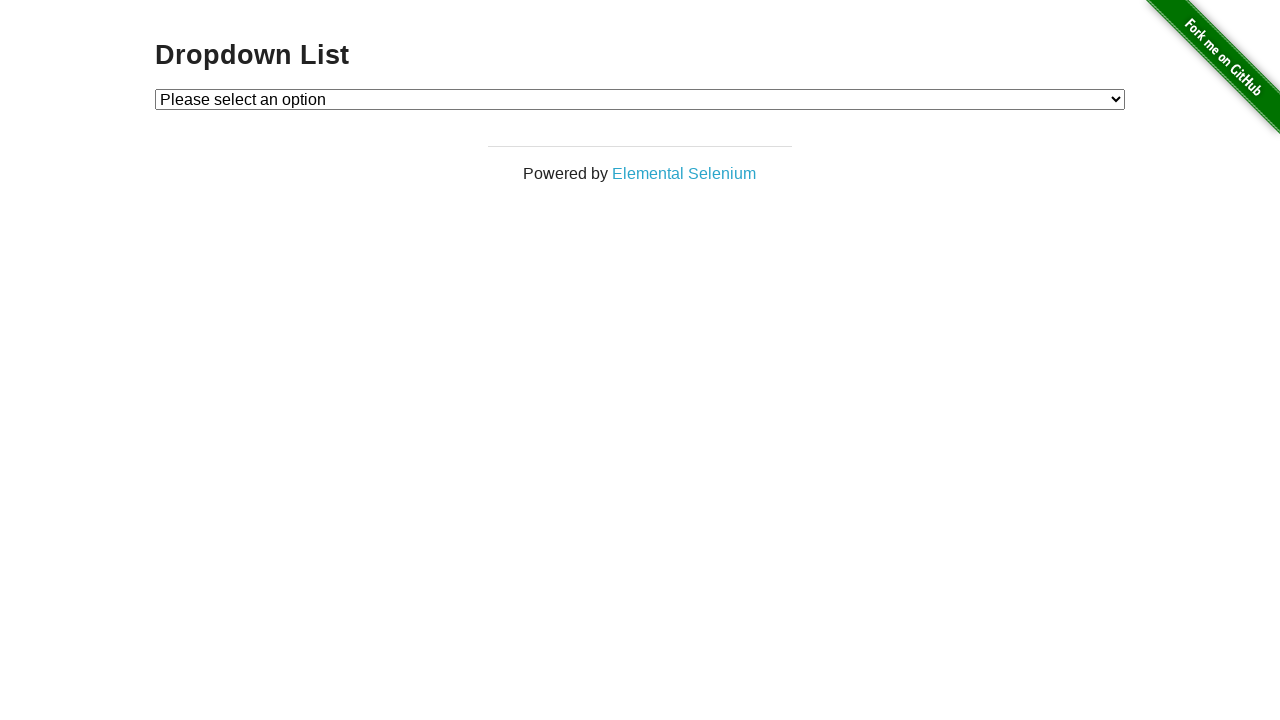

Waited for dropdown element to be present
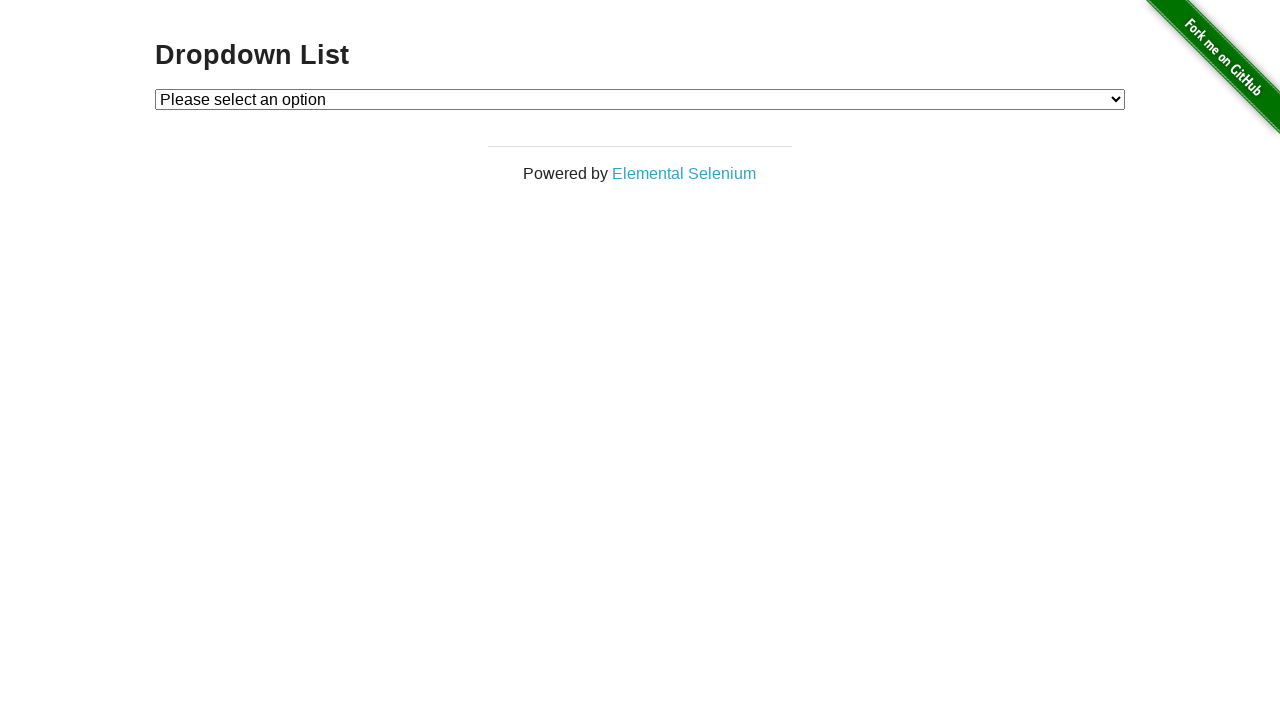

Selected 'Option 1' from the dropdown on #dropdown
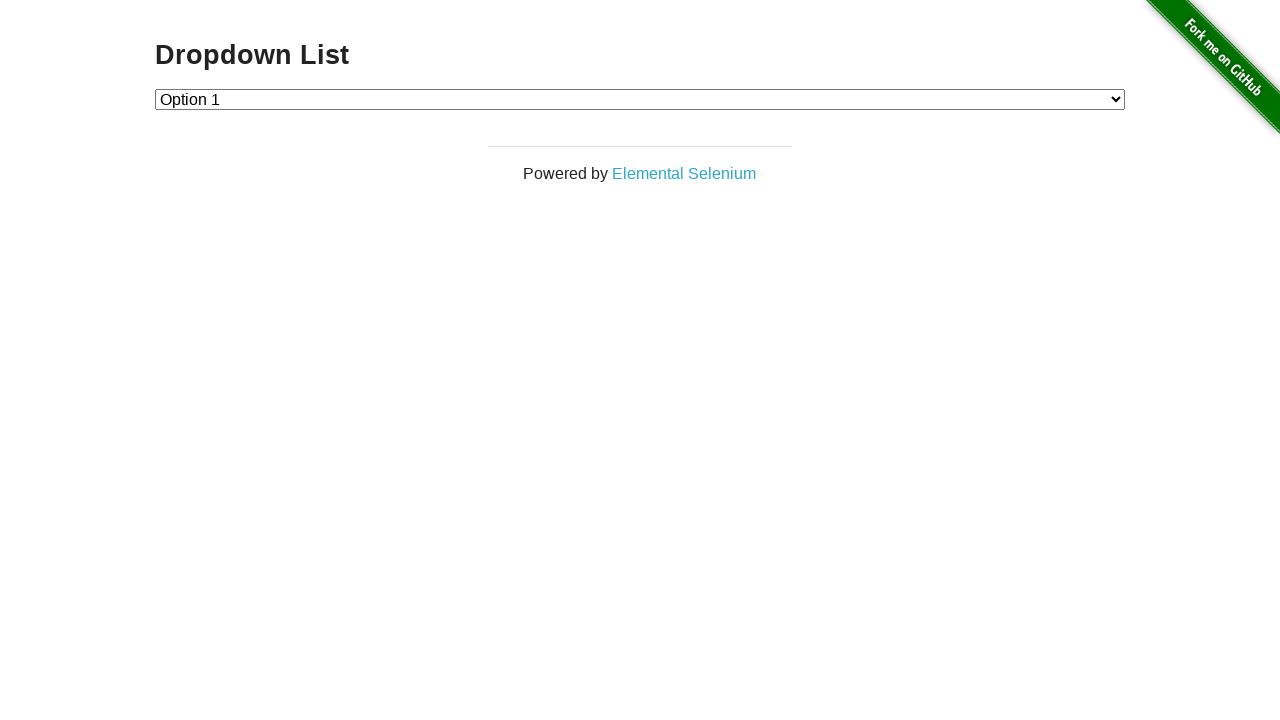

Verified that dropdown selection was successful (value equals '1')
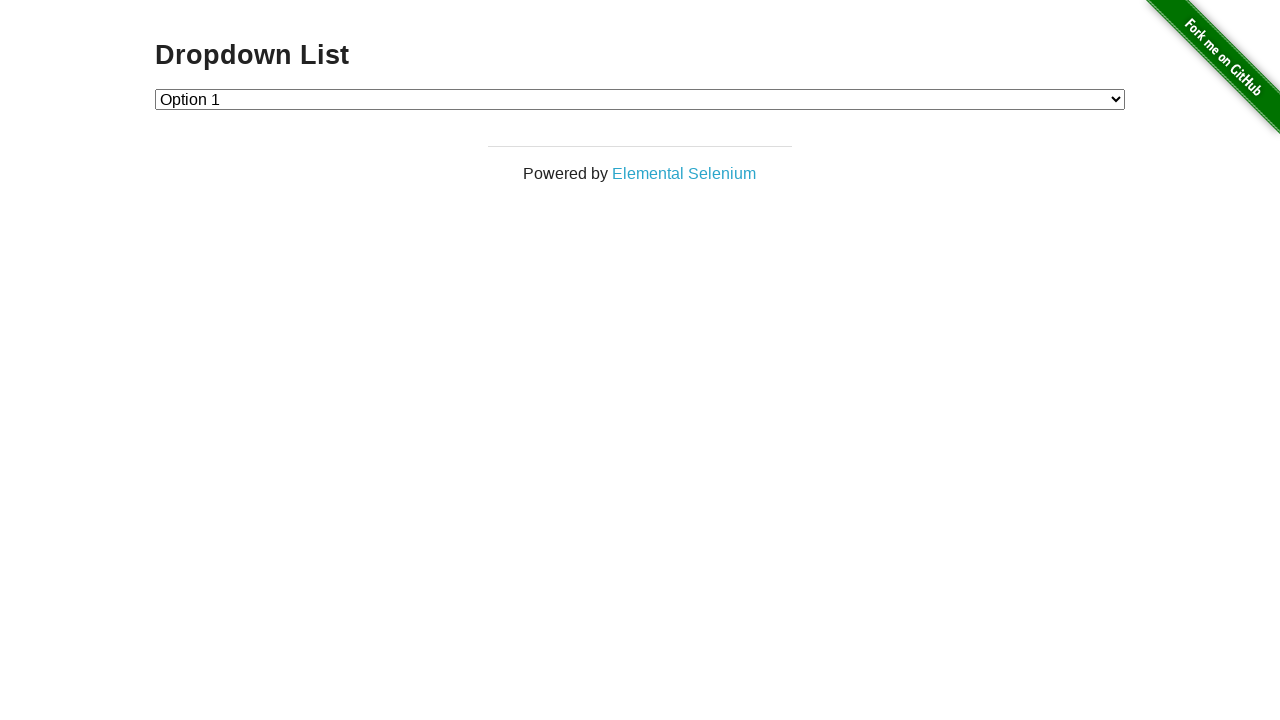

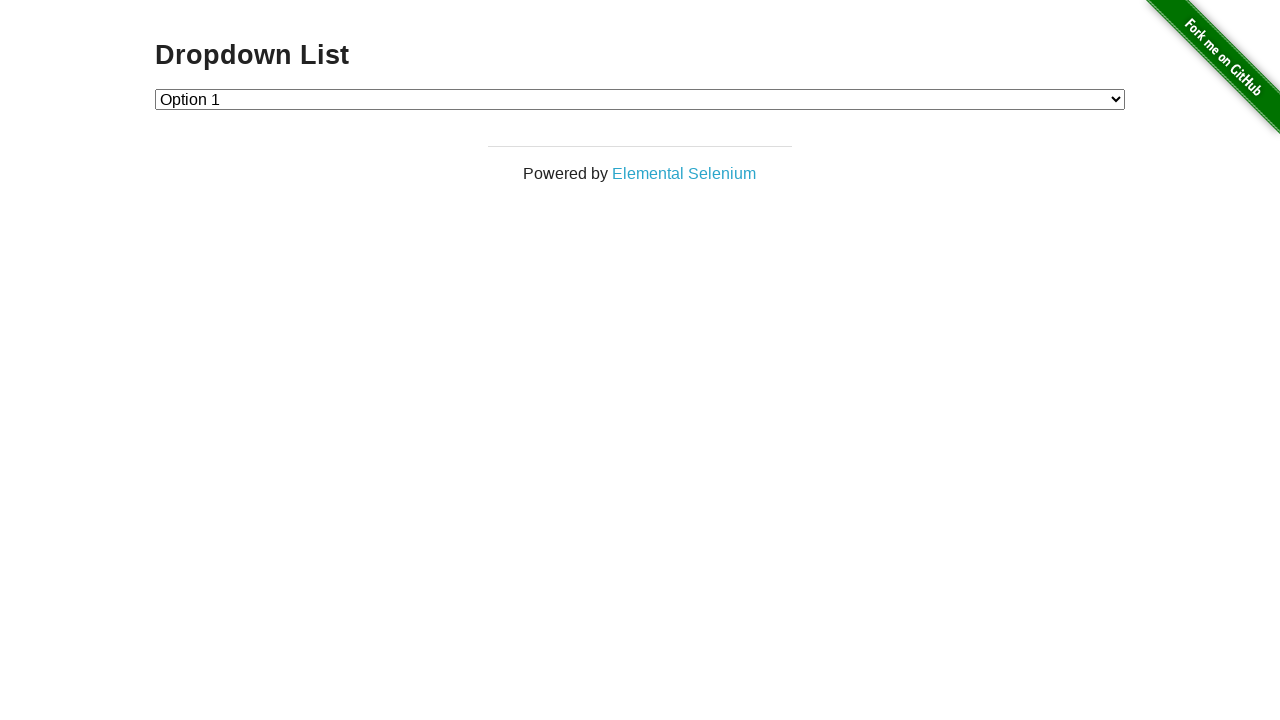